Tests tooltip on button by hovering over the button and verifying the tooltip appears.

Starting URL: https://demoqa.com/tool-tips

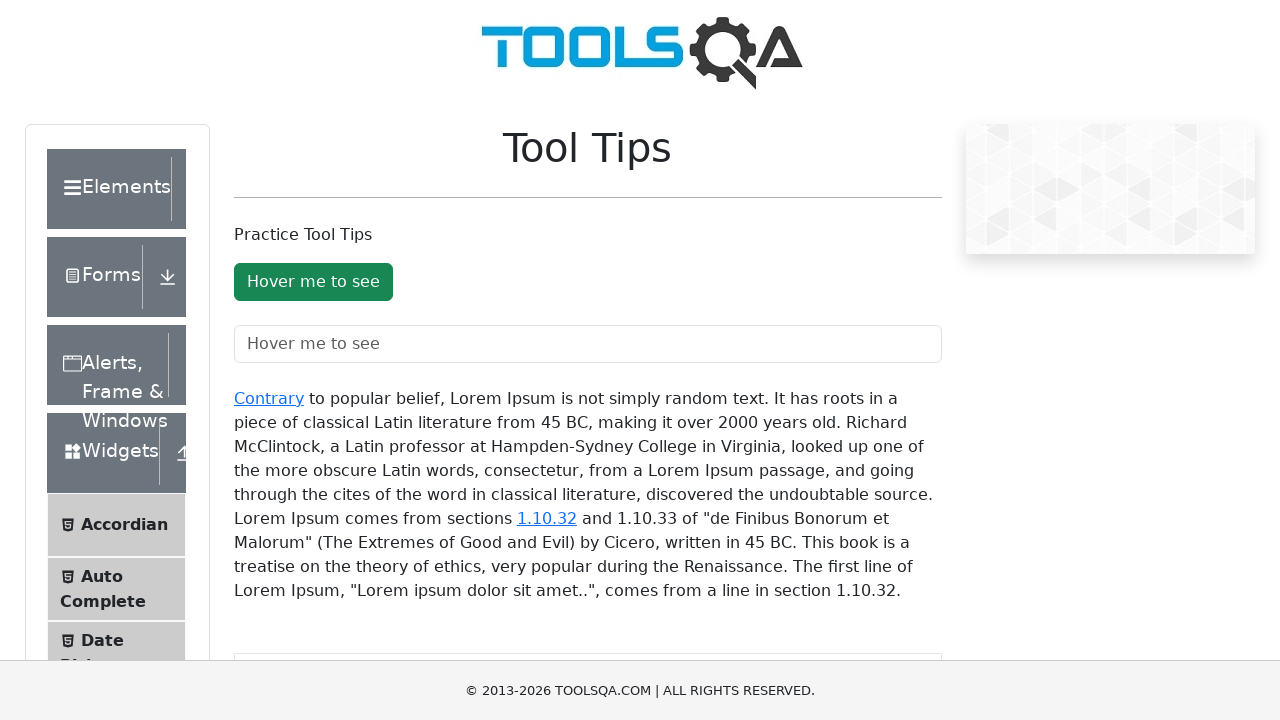

Hovered over the tooltip button at (313, 282) on #toolTipButton
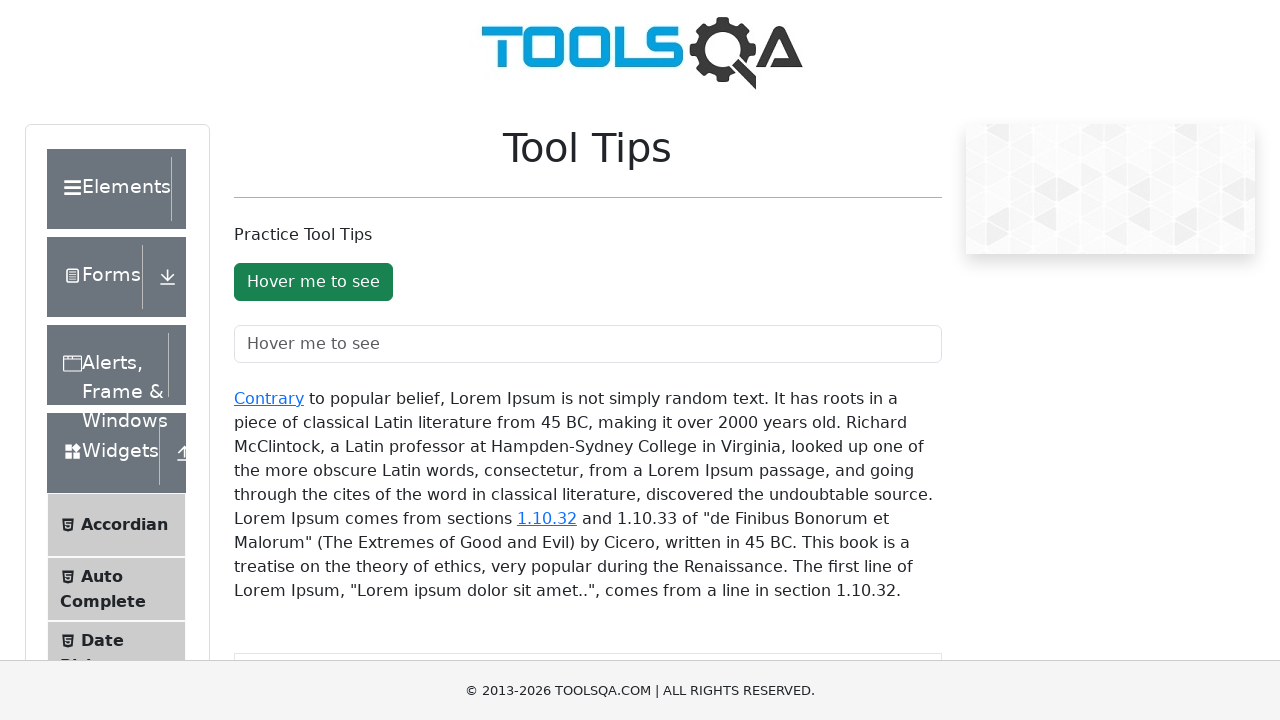

Tooltip appeared with text 'You hovered over the Button'
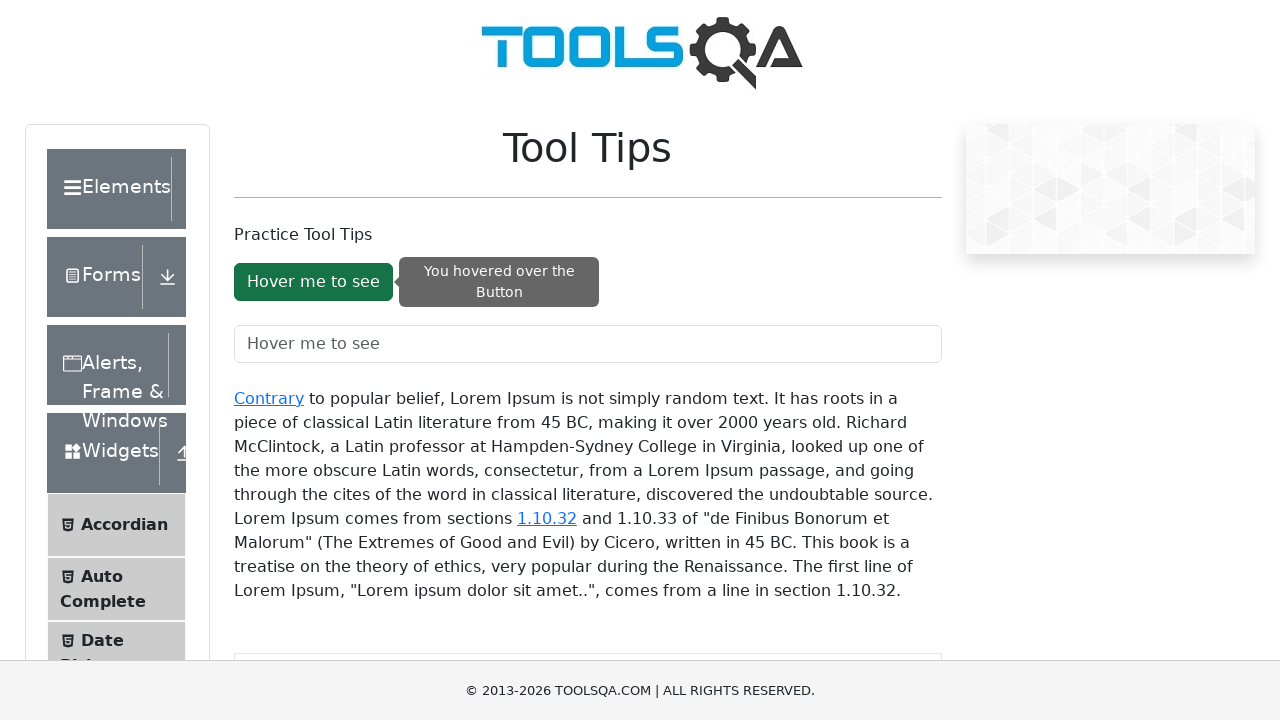

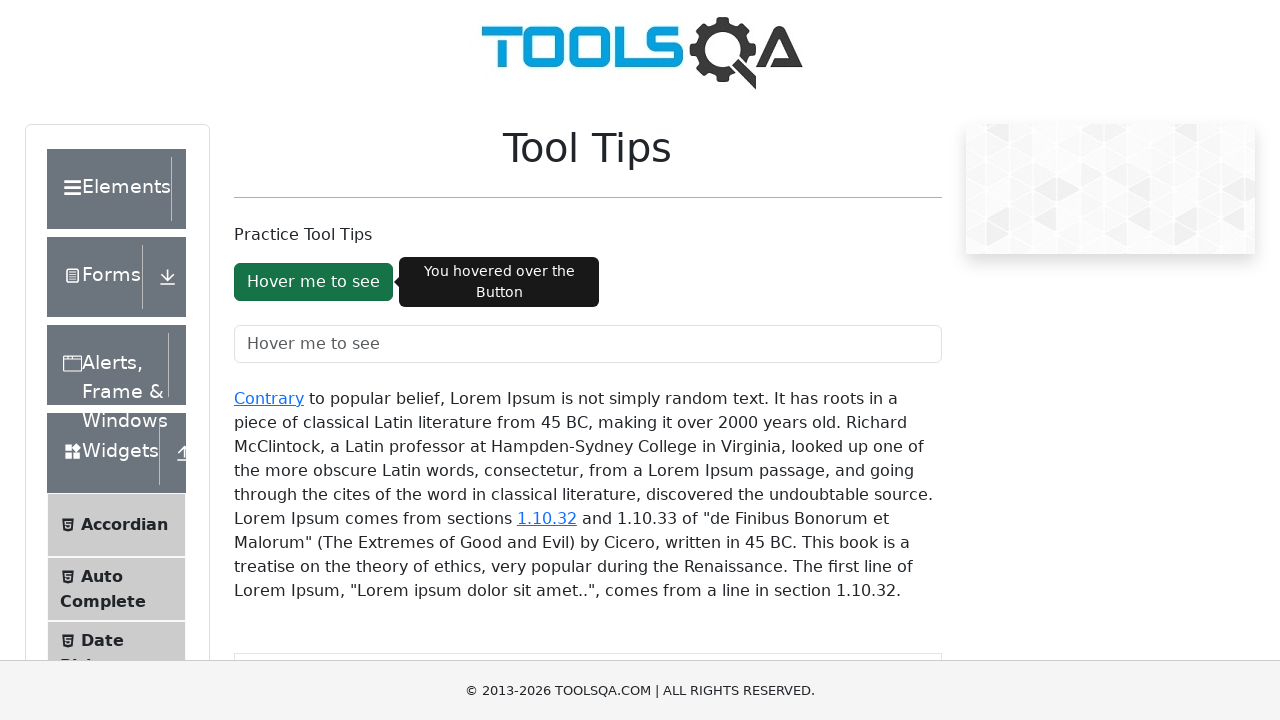